Tests creating a new customer as a bank manager by filling in customer details, submitting the form, accepting the alert, and searching for the newly created customer.

Starting URL: https://www.globalsqa.com/angularJs-protractor/BankingProject/#/login

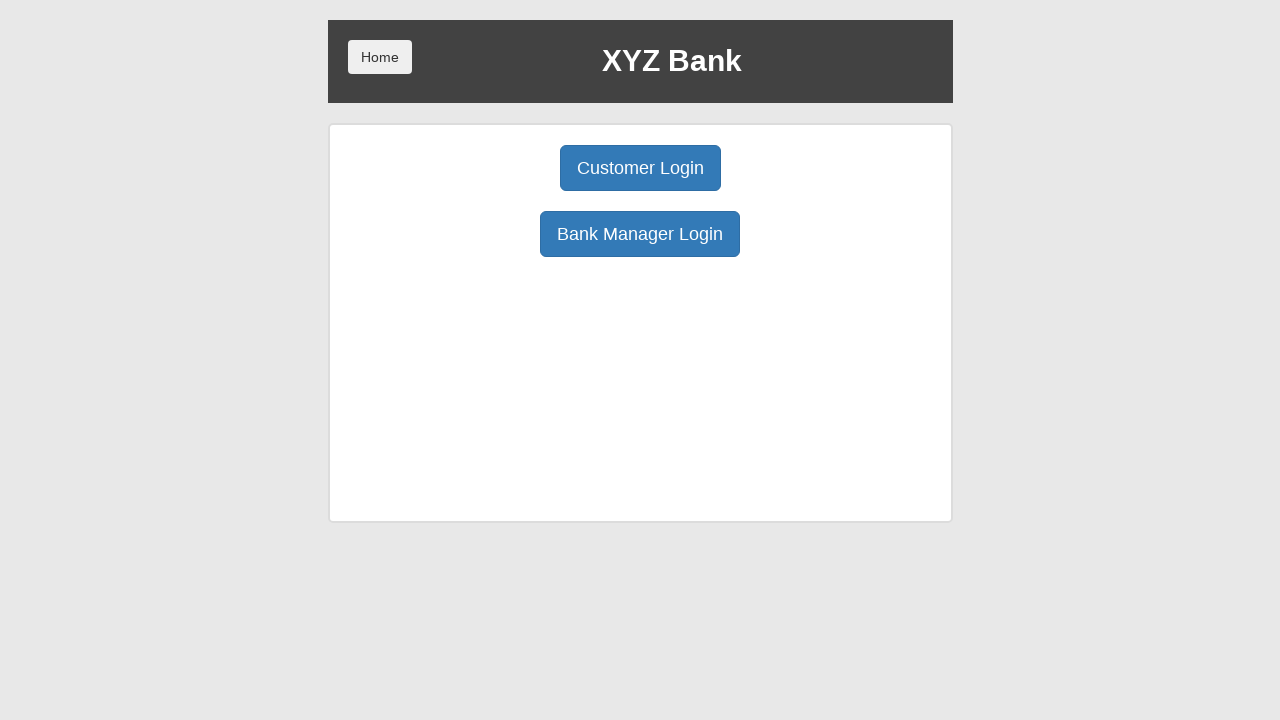

Clicked Manager Login button at (640, 234) on xpath=//button[@ng-click='manager()']
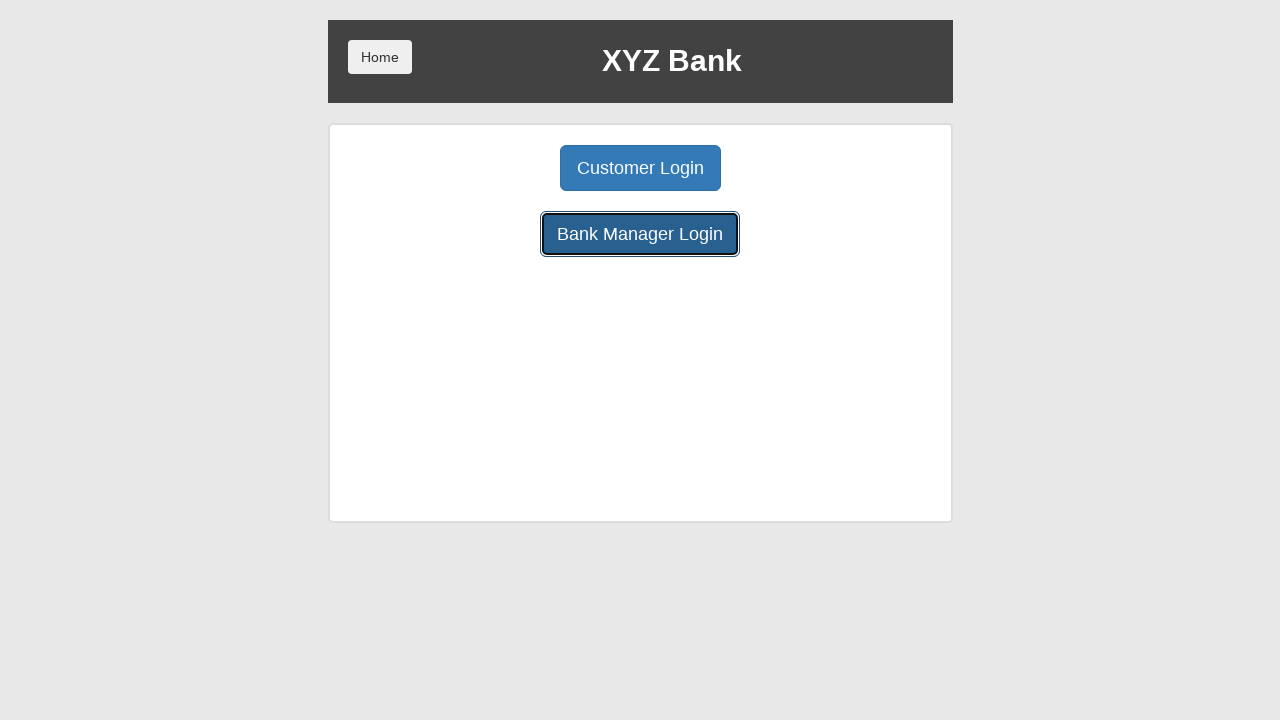

Clicked Add Customer button at (502, 168) on xpath=//button[@ng-click='addCust()']
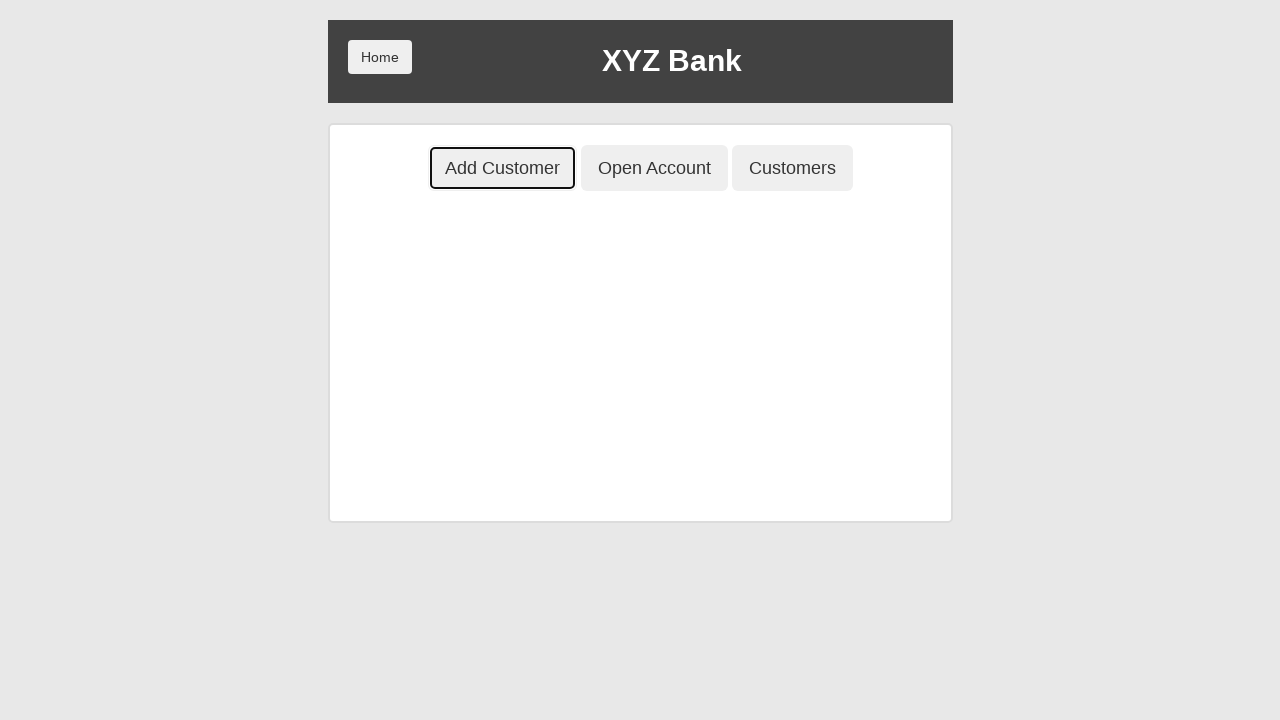

Filled First Name field with 'JohnTest' on //input[@ng-model='fName']
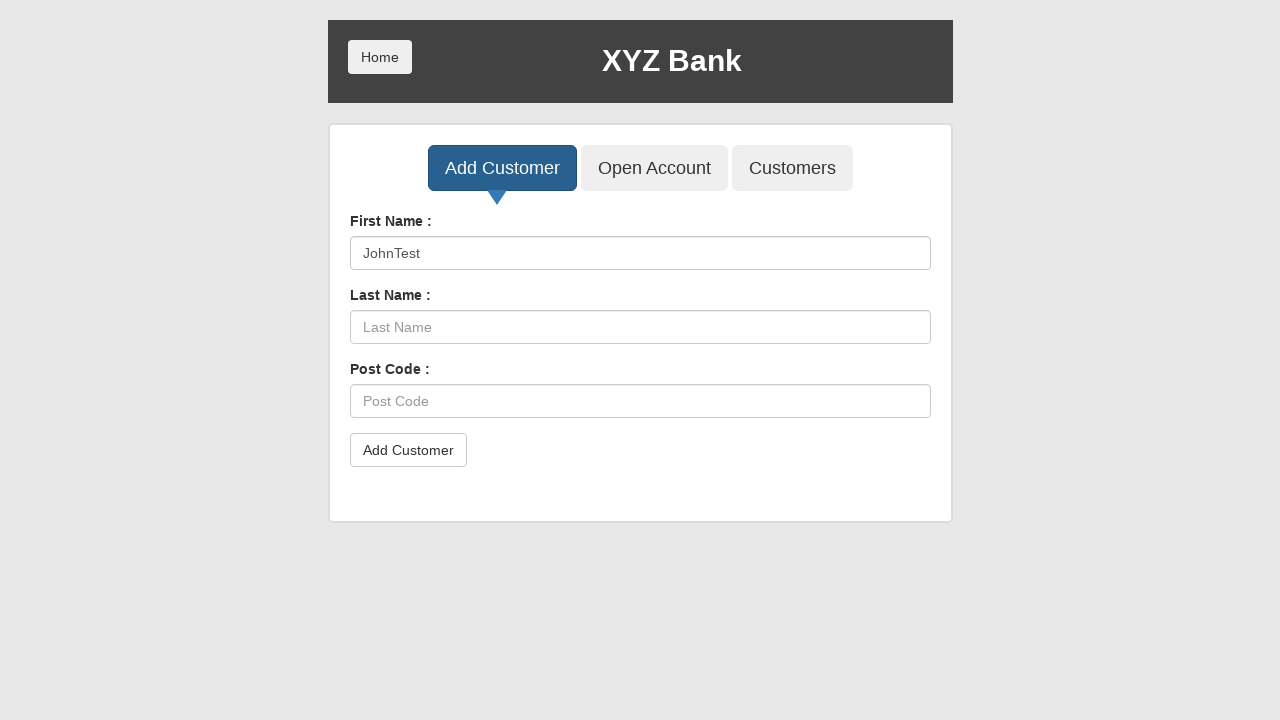

Filled Last Name field with 'DoeTest' on //input[@ng-model='lName']
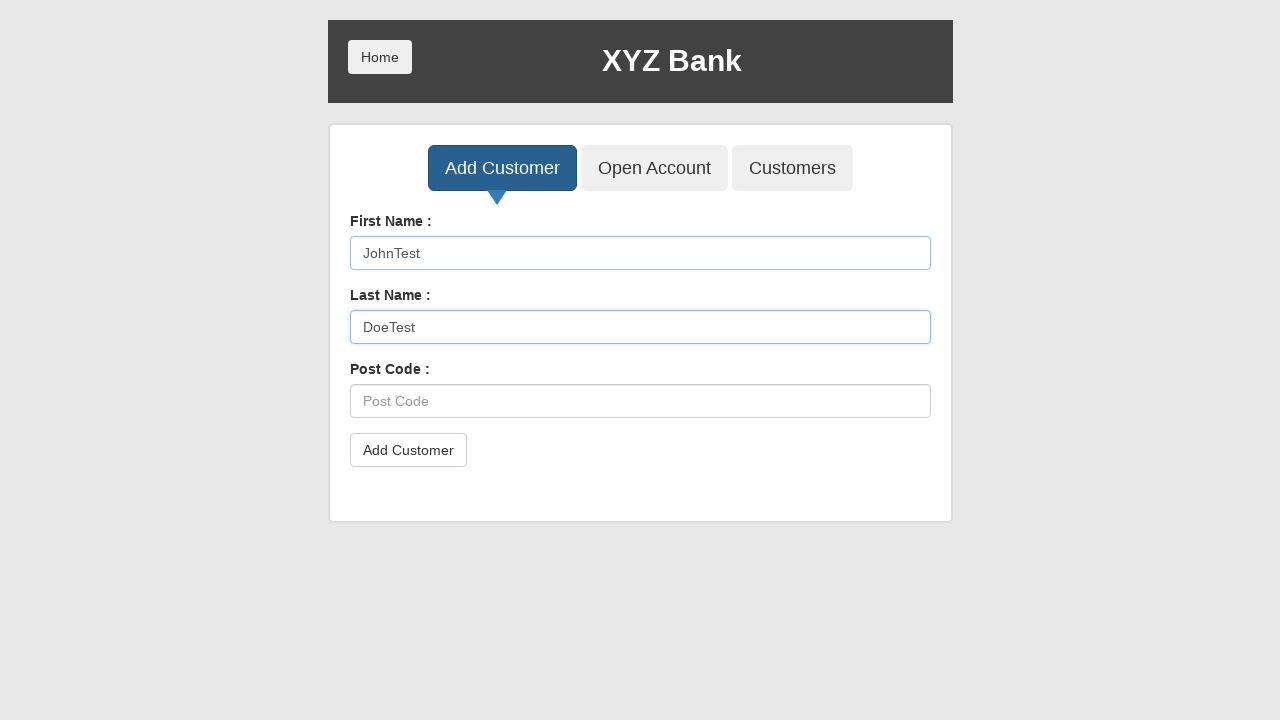

Filled Post Code field with '12345' on //input[@ng-model='postCd']
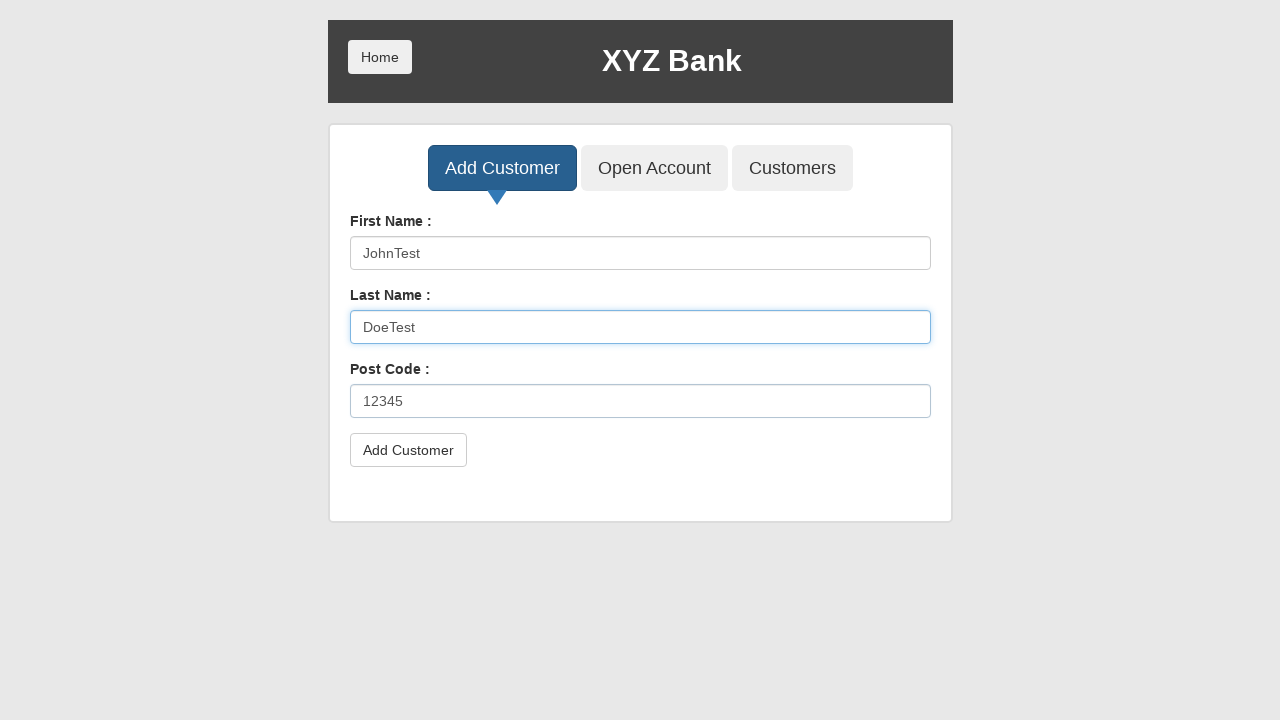

Clicked submit button to create customer at (408, 450) on xpath=//button[@type='submit']
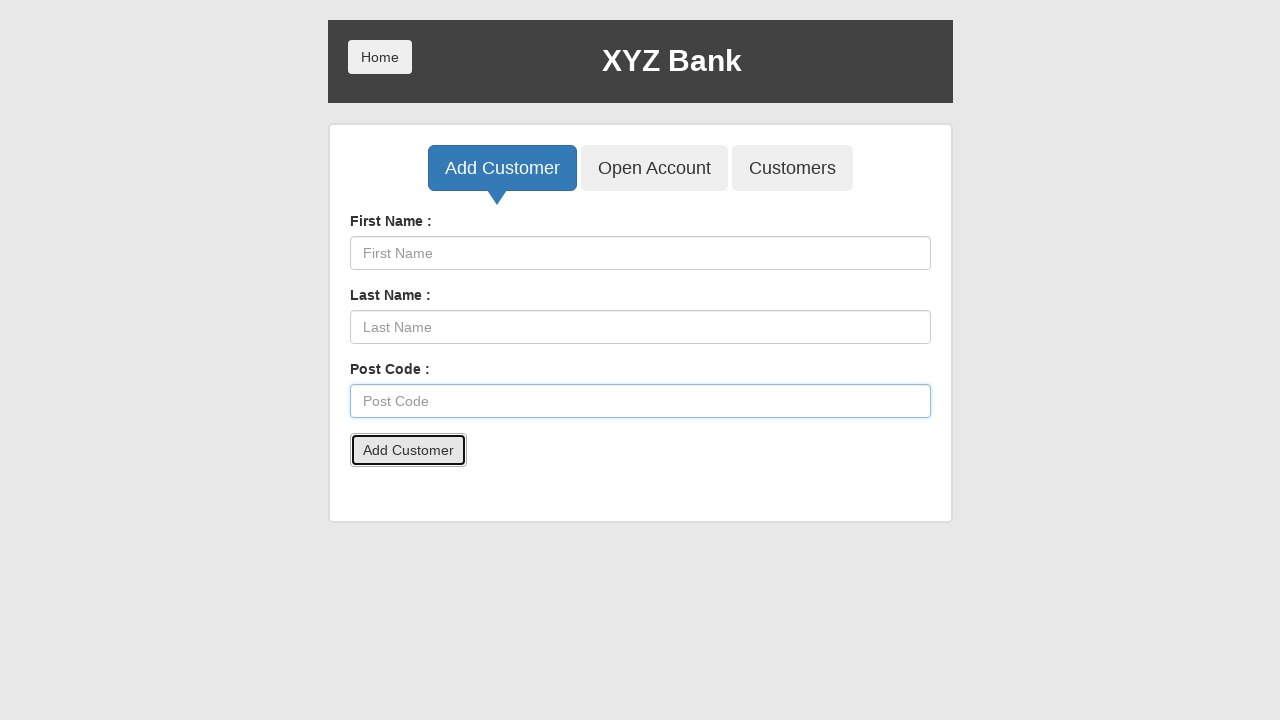

Accepted confirmation alert
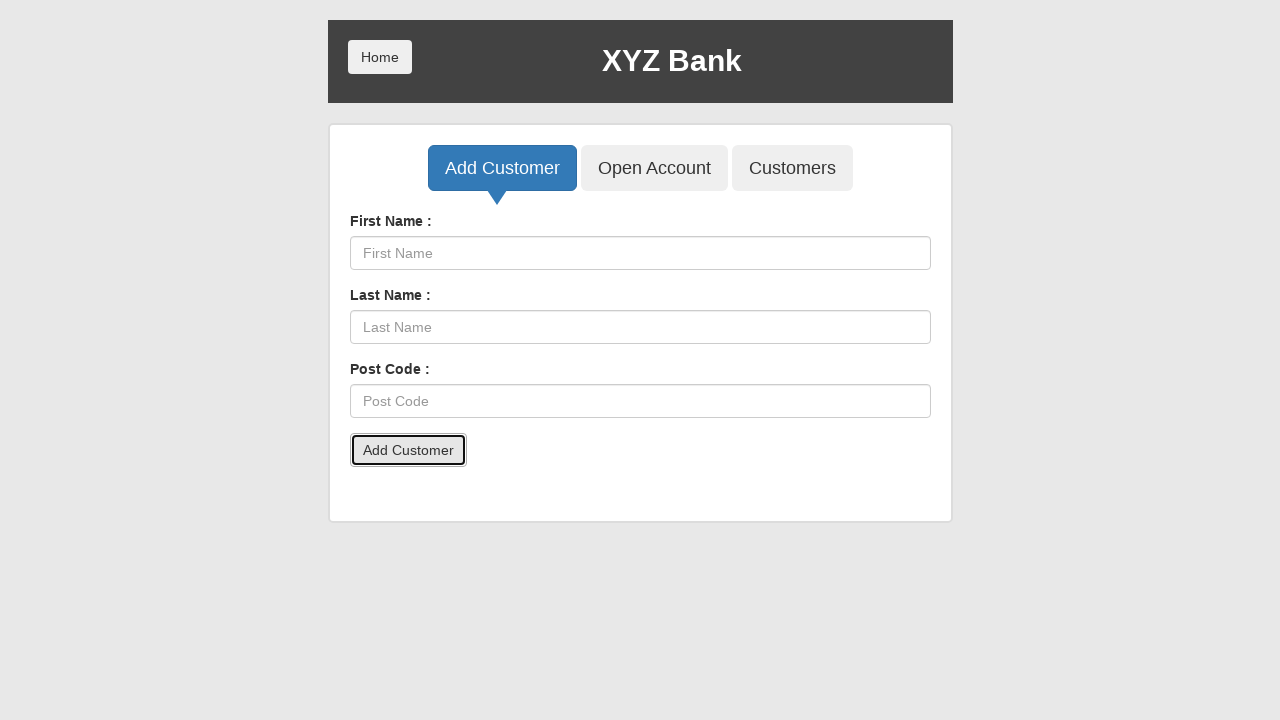

Clicked Customers button to view customer list at (792, 168) on xpath=//button[@ng-click='showCust()']
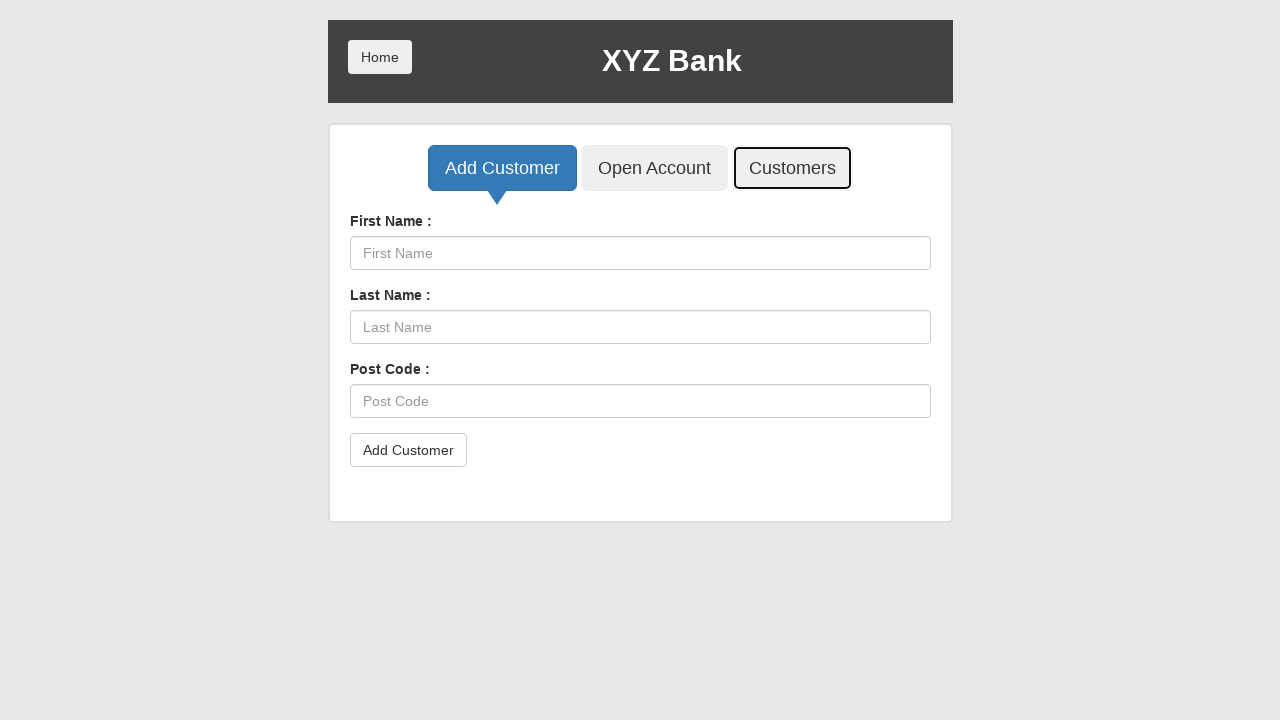

Filled search field with 'JohnTest' to locate newly created customer on //input[@ng-model='searchCustomer']
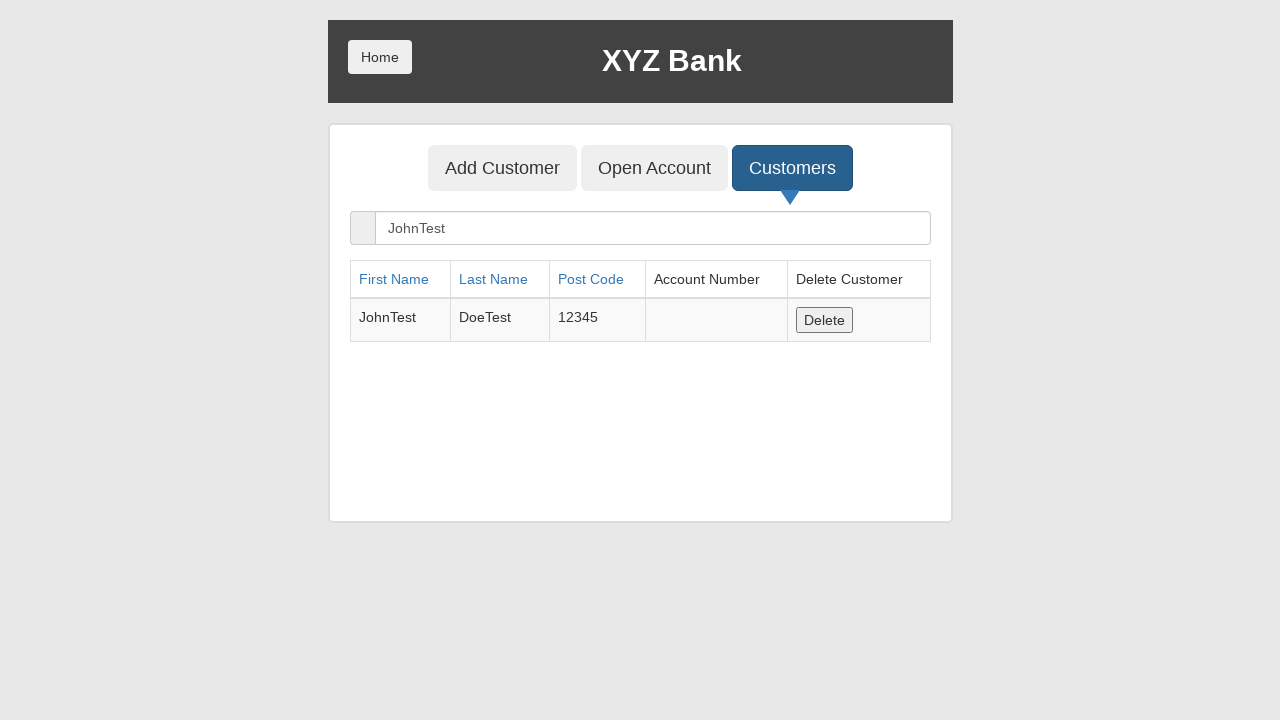

Verified newly created customer 'JohnTest DoeTest' appears in customer list
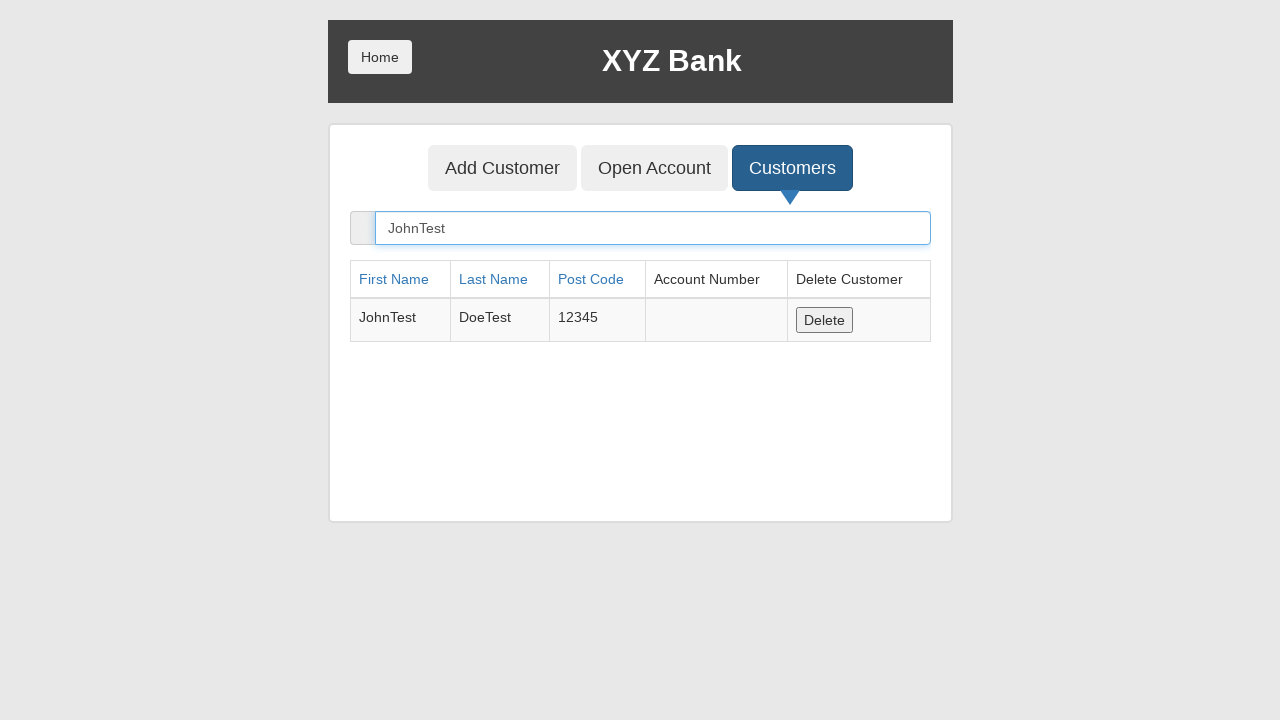

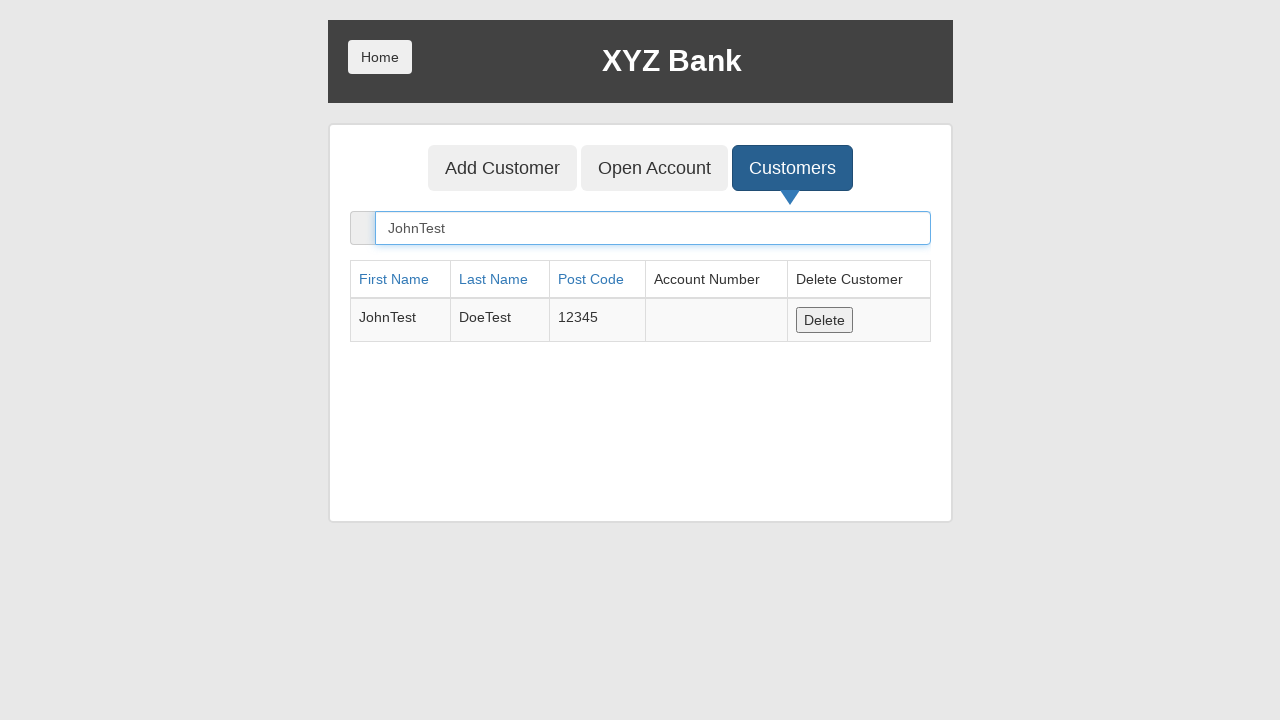